Tests interaction with iframes by filling form fields in a parent frame and its child frame, including first name, last name, and email fields

Starting URL: https://letcode.in/frame

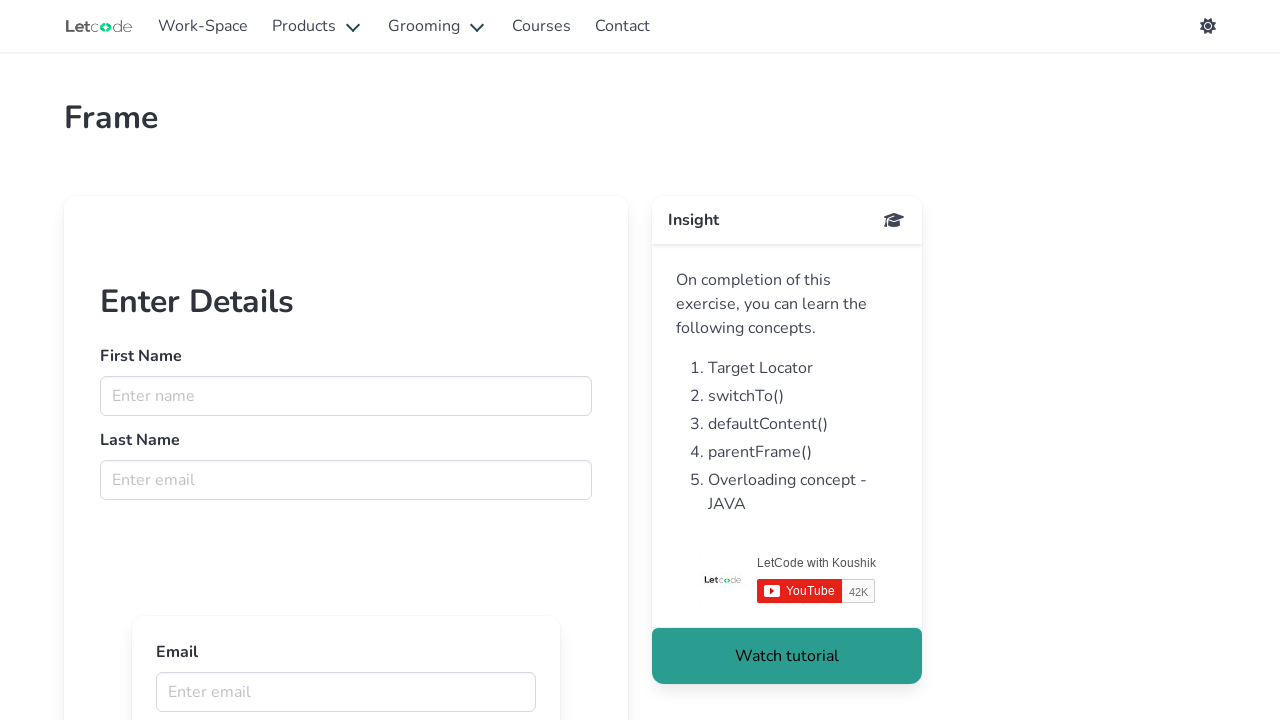

Retrieved frame with name 'firstFr'
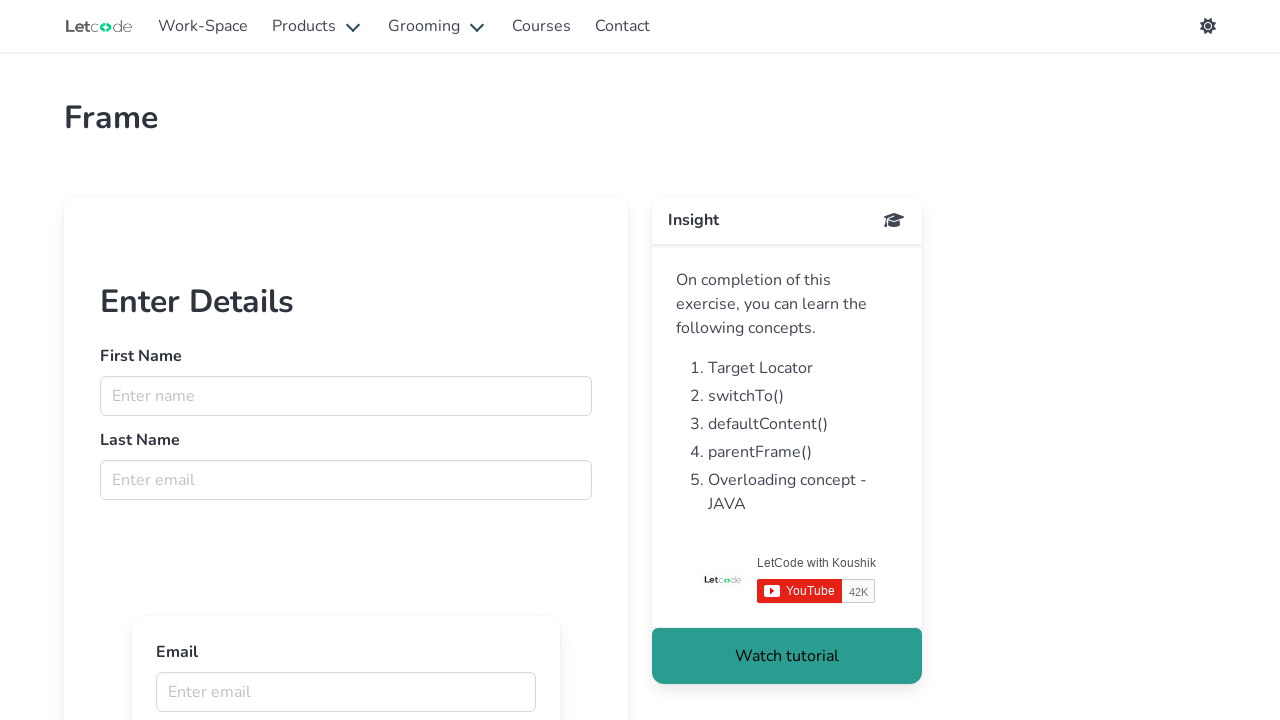

Filled first name field with 'DinhPX' in parent frame on input[name='fname']
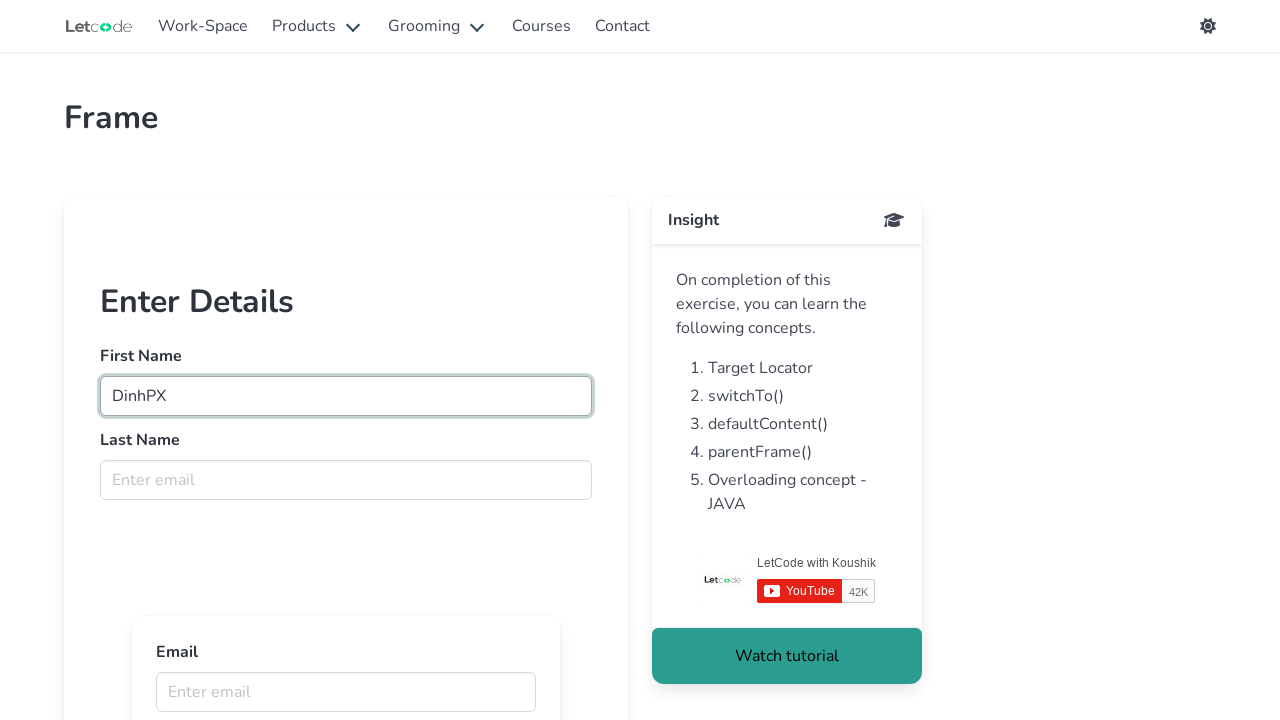

Filled last name field with 'Automation with Playwright' in parent frame on input[name='lname']
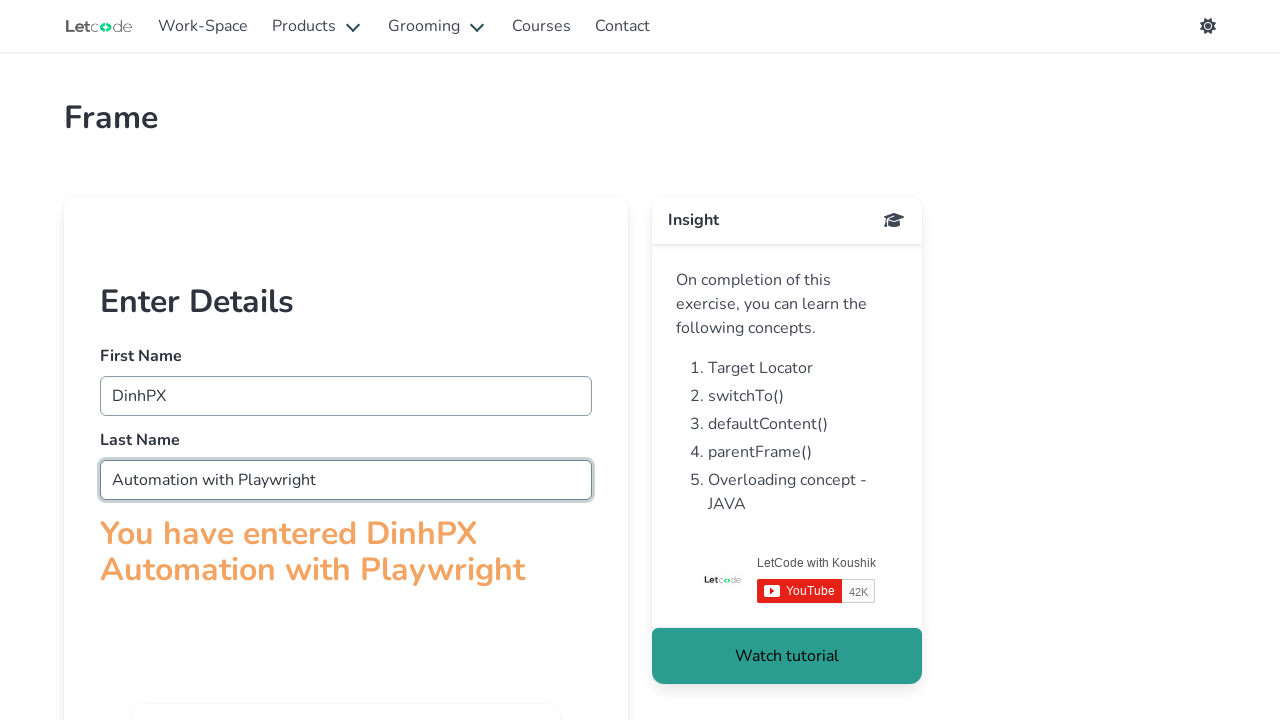

Retrieved 4 child frame(s)
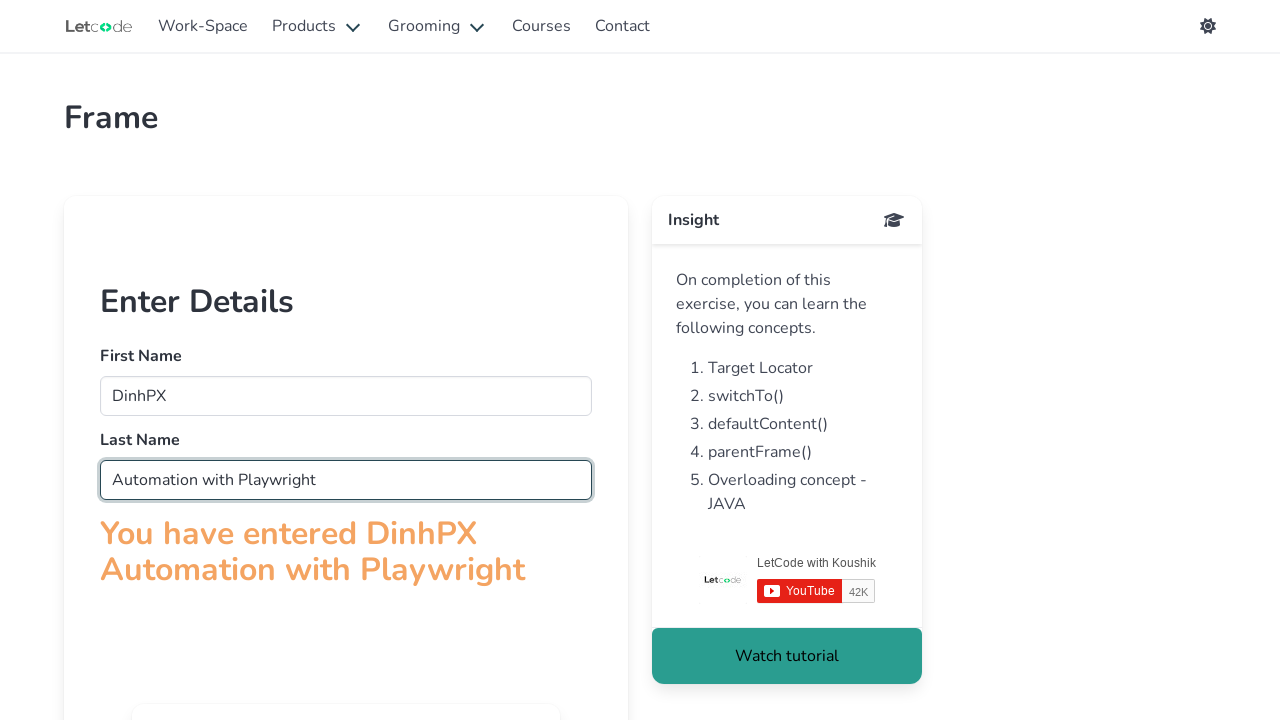

Filled email field with 'testuser@example.com' in child frame on input[name='email']
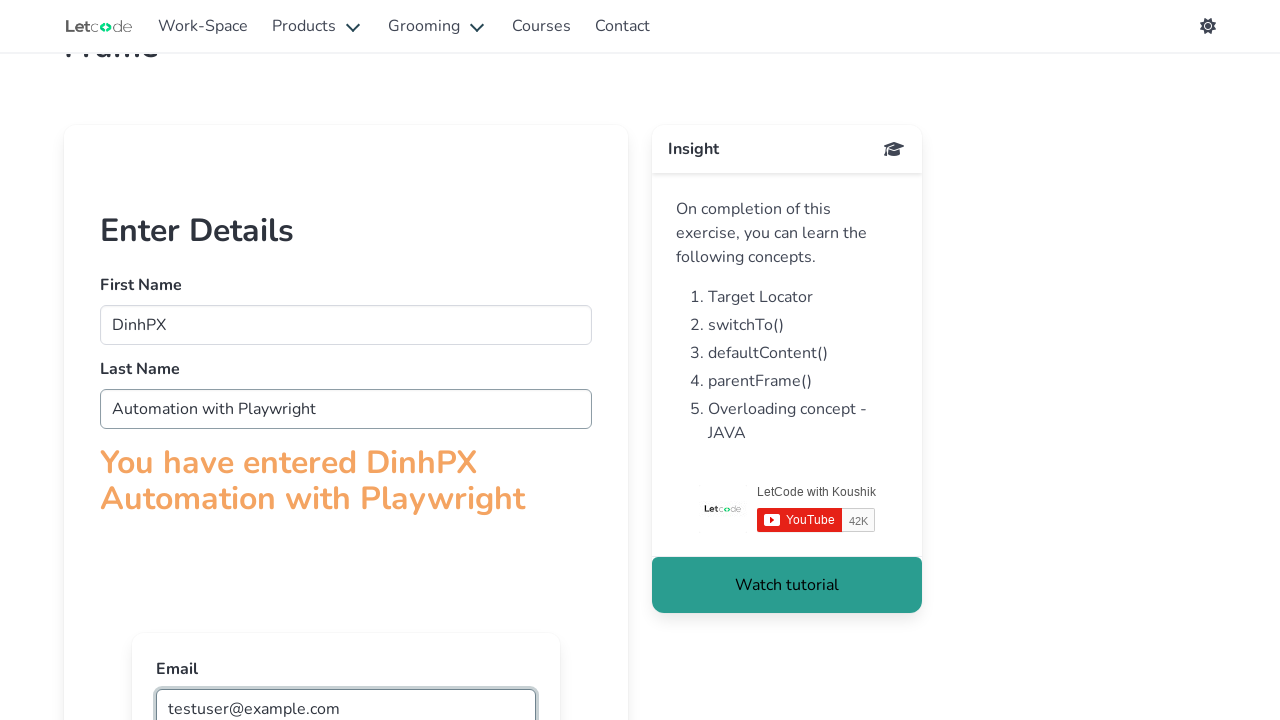

Retrieved parent frame from child frame
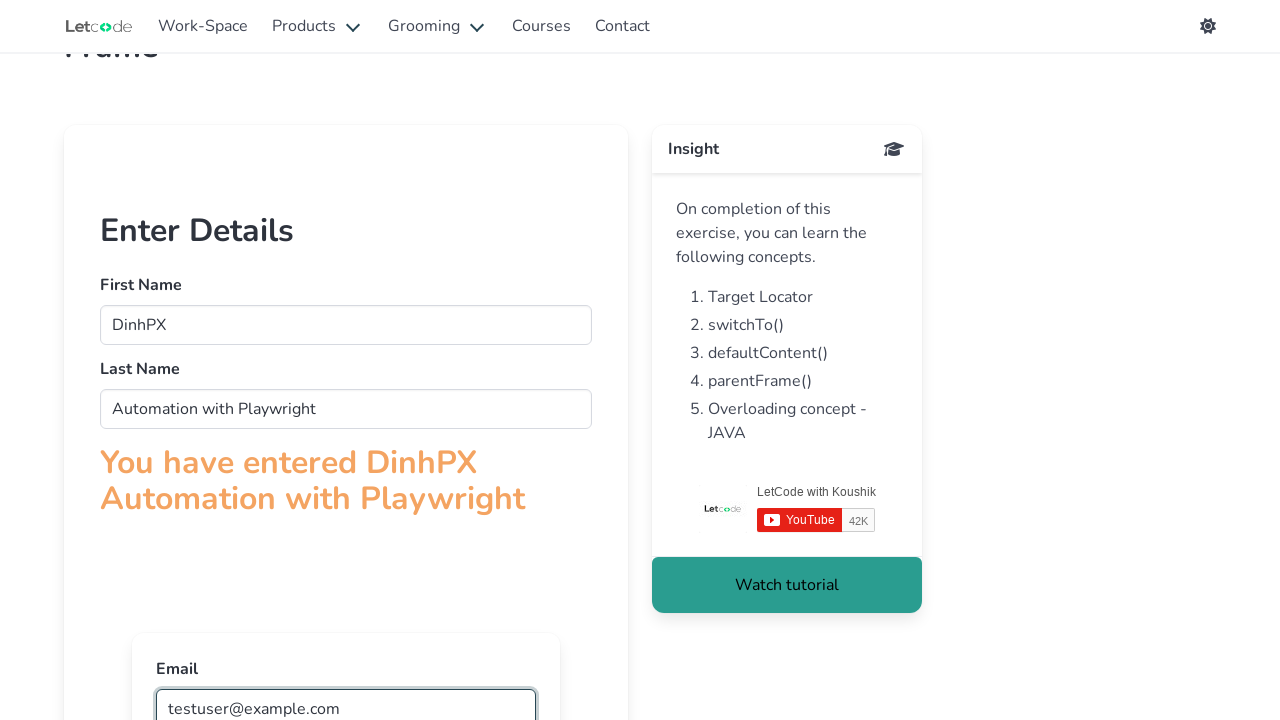

Updated last name field with 'Automation with Webdriver IO' in parent frame on input[name='lname']
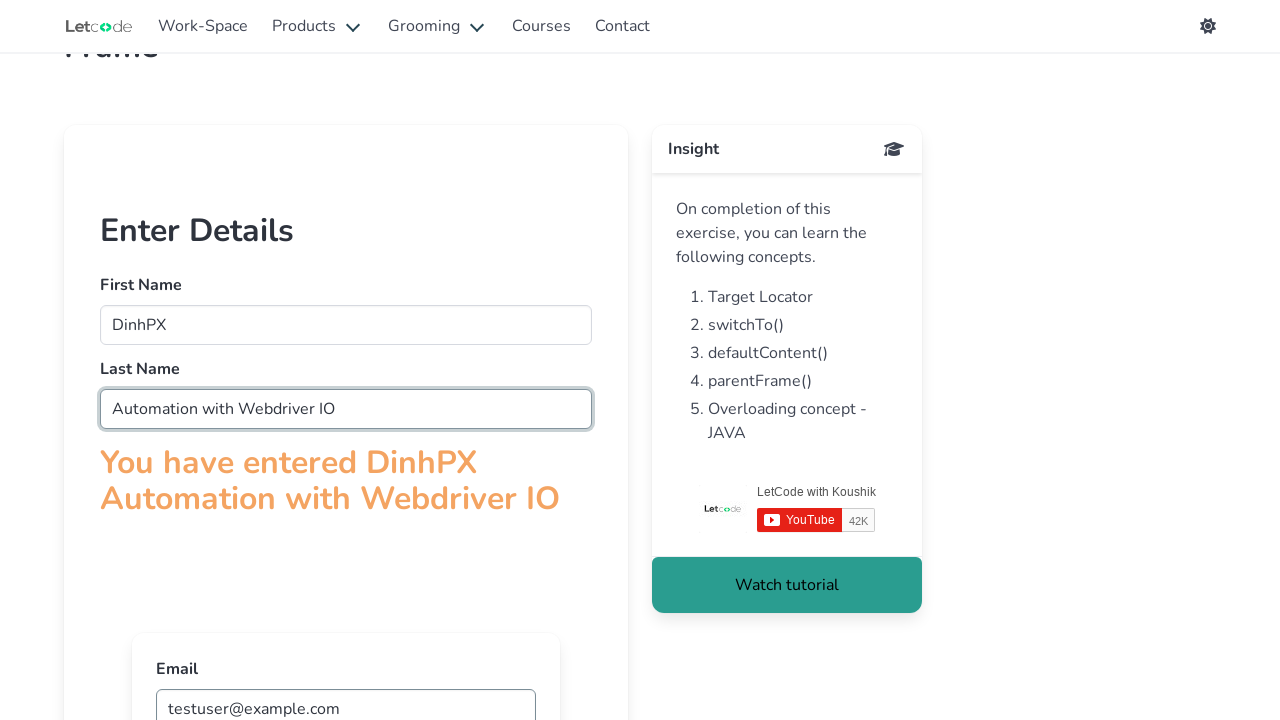

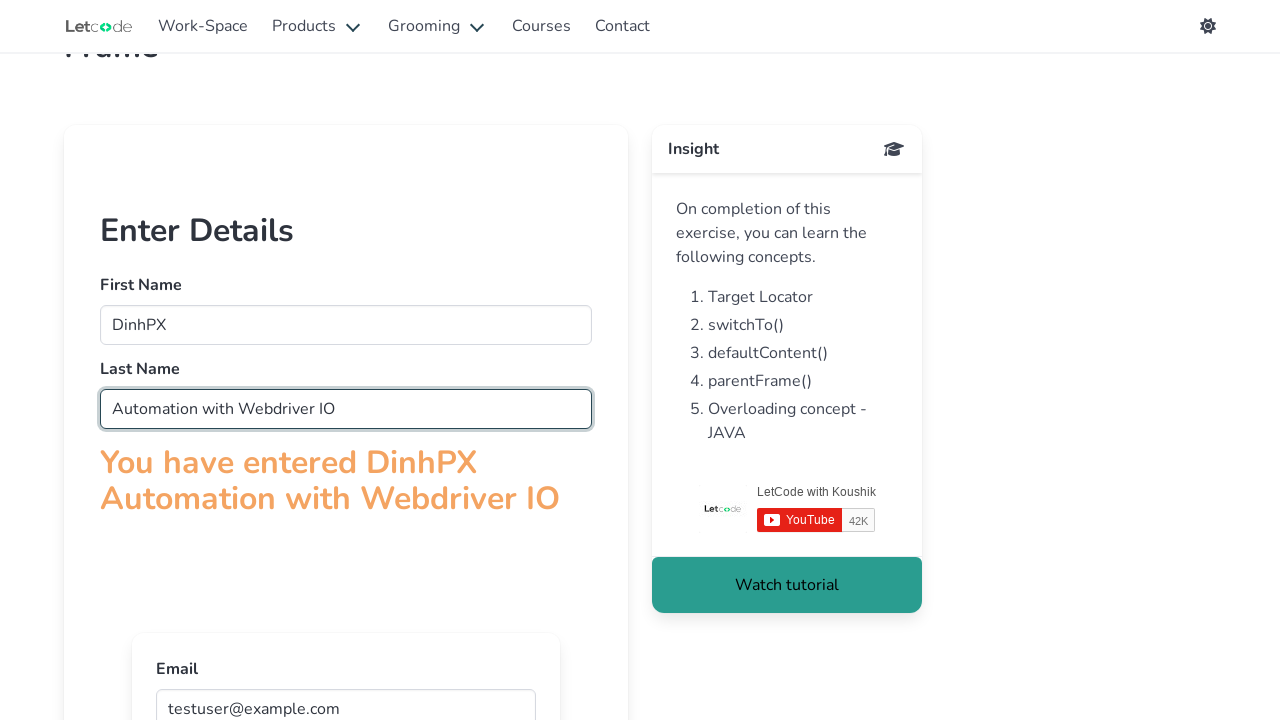